Tests an e-commerce flow on an Angular demo app by browsing products, selecting a Selenium product, and adding it to the cart.

Starting URL: https://rahulshettyacademy.com/angularAppdemo/

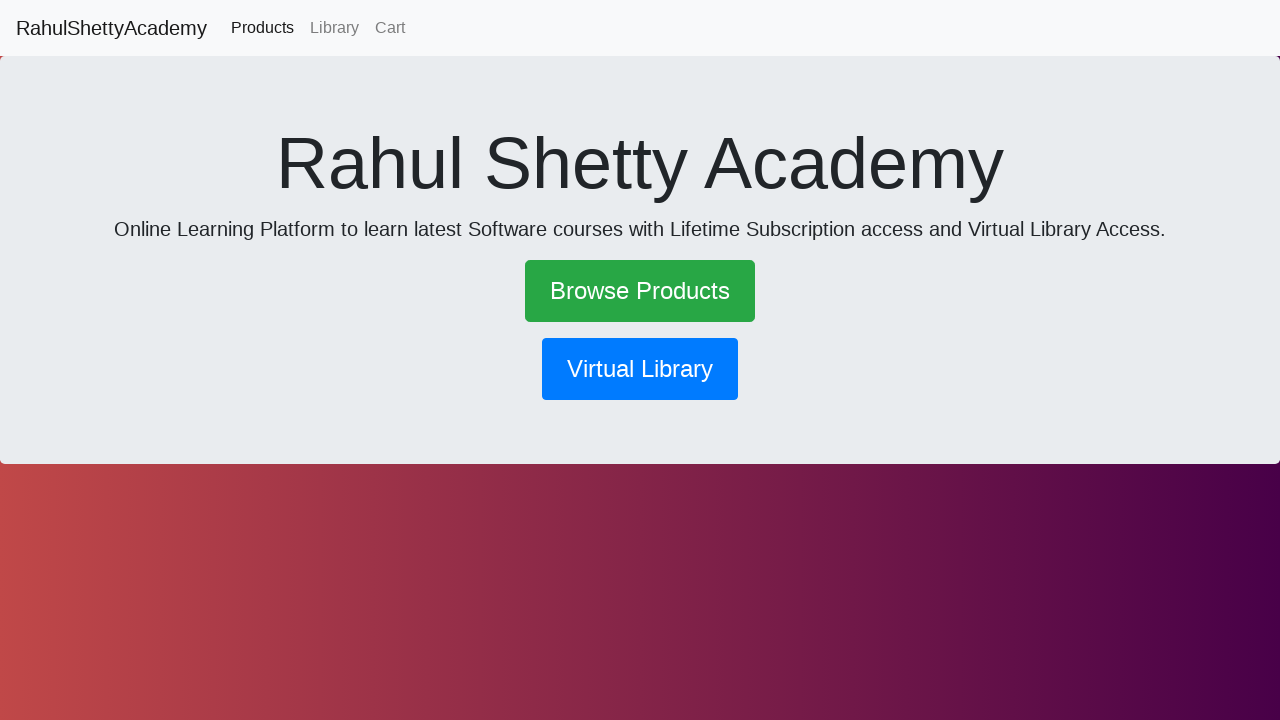

Clicked 'Browse Products' link at (640, 291) on text=Browse Products
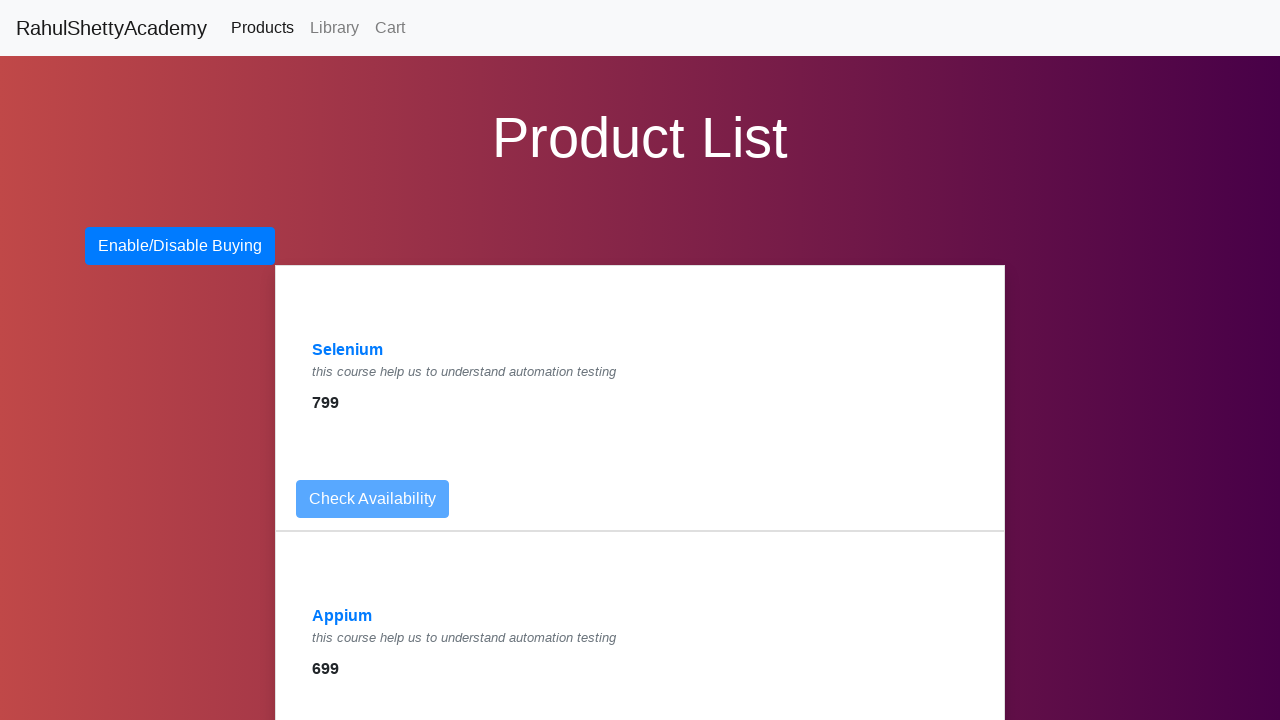

Clicked 'Selenium' product link at (348, 350) on text=Selenium
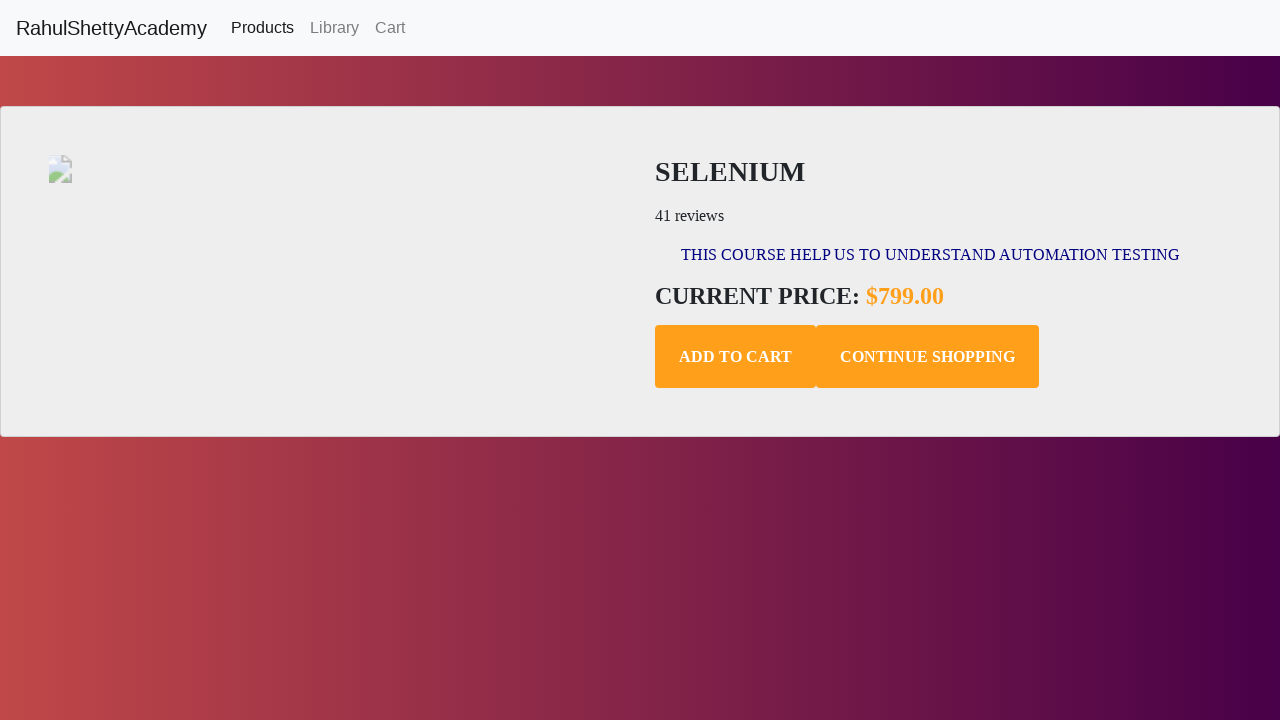

Clicked 'Add to Cart' button at (736, 357) on .add-to-cart
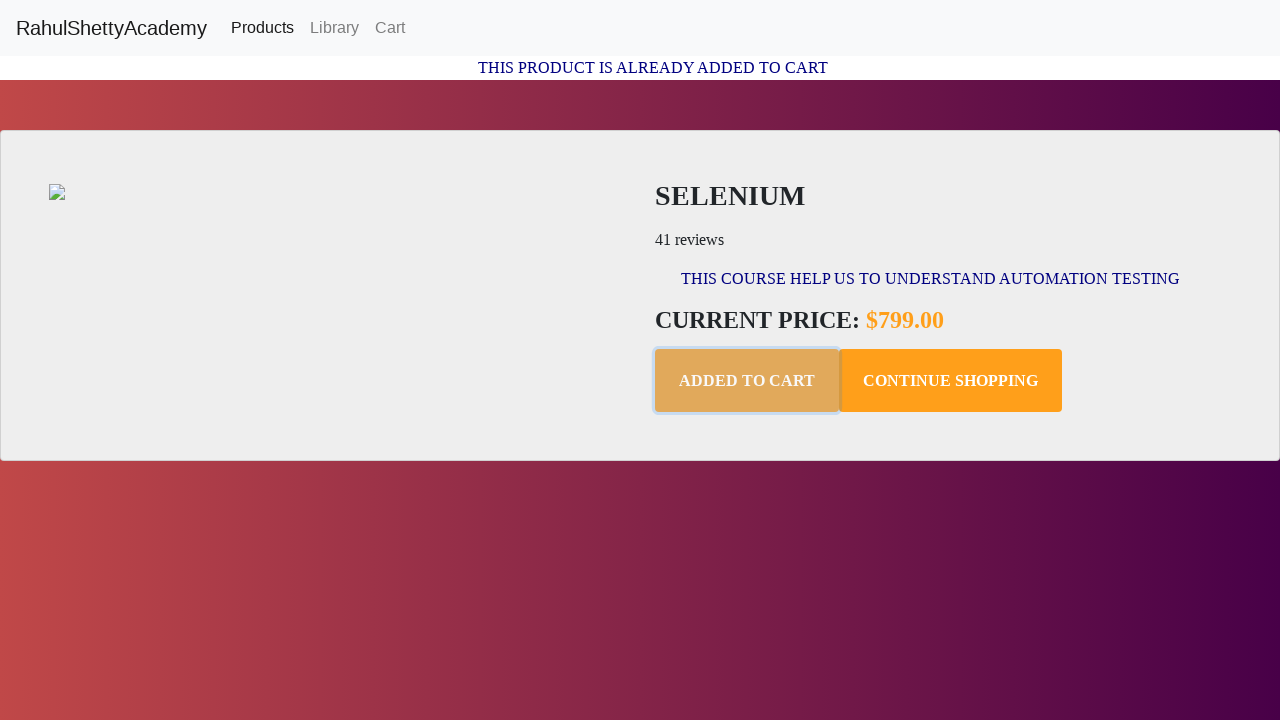

Confirmation message appeared after adding to cart
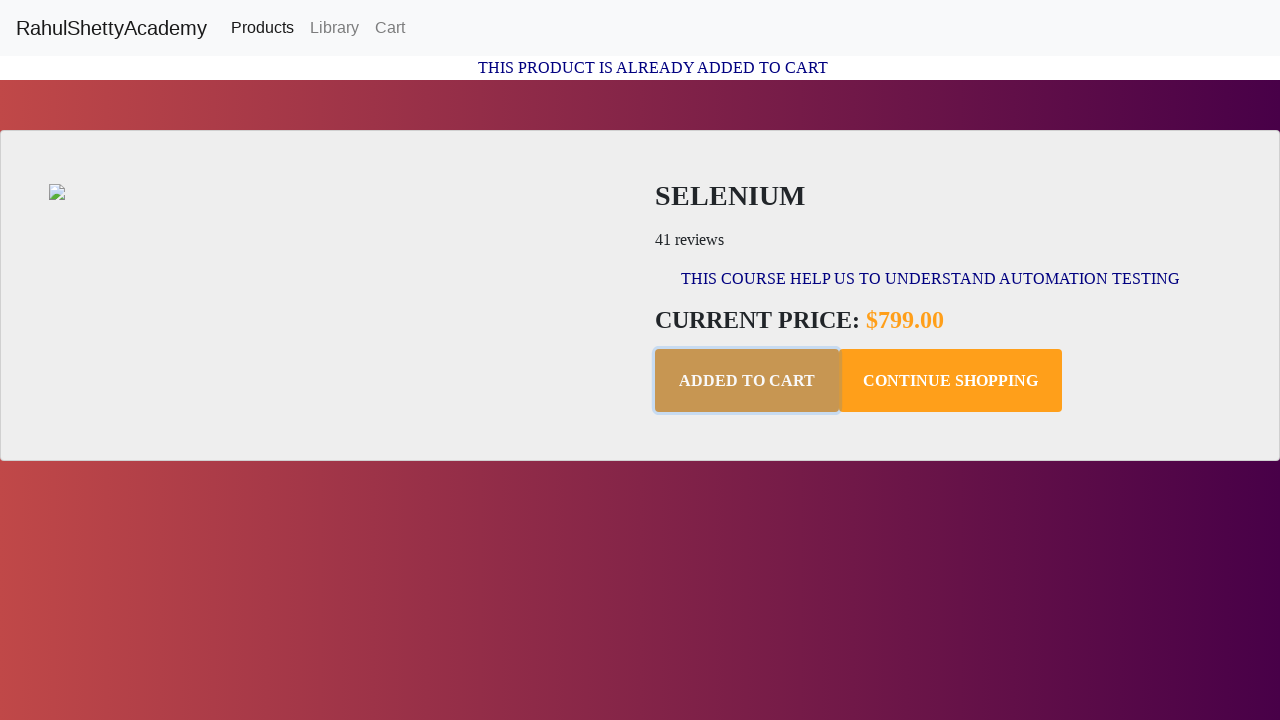

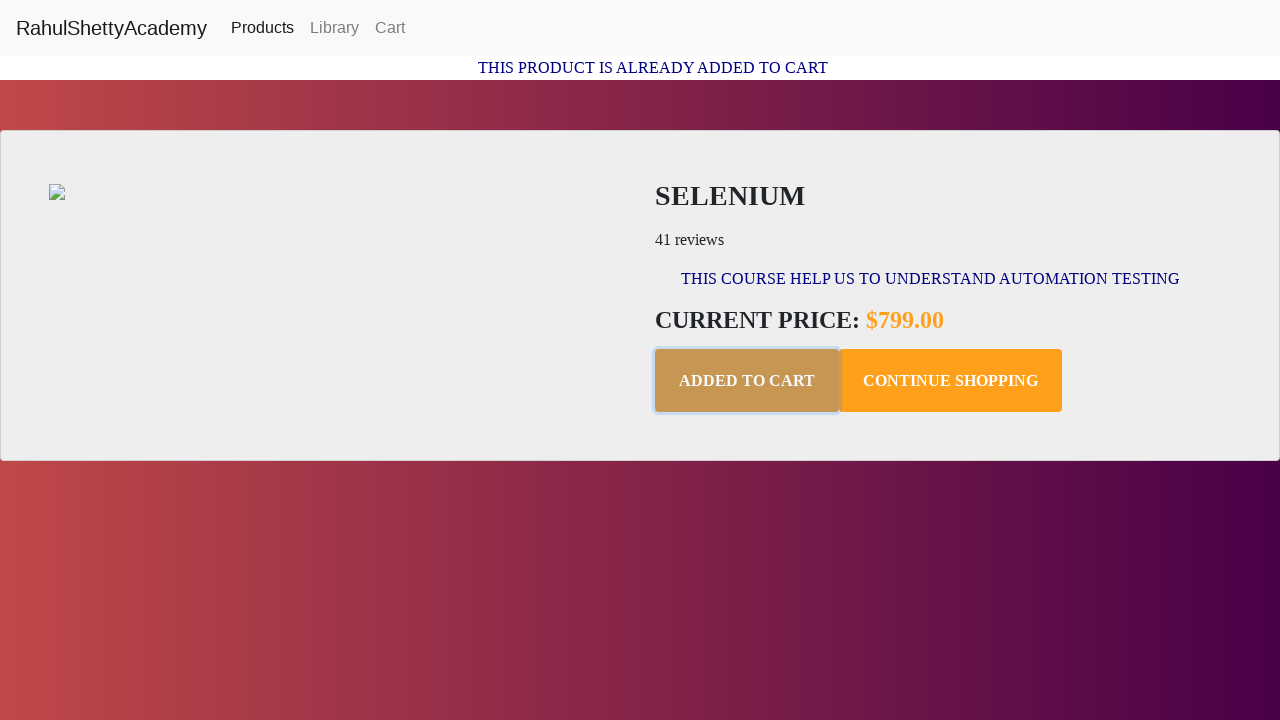